Tests network request interception by blocking requests containing "GetBook" pattern and clicking on Virtual Library button

Starting URL: https://rahulshettyacademy.com/angularAppdemo/

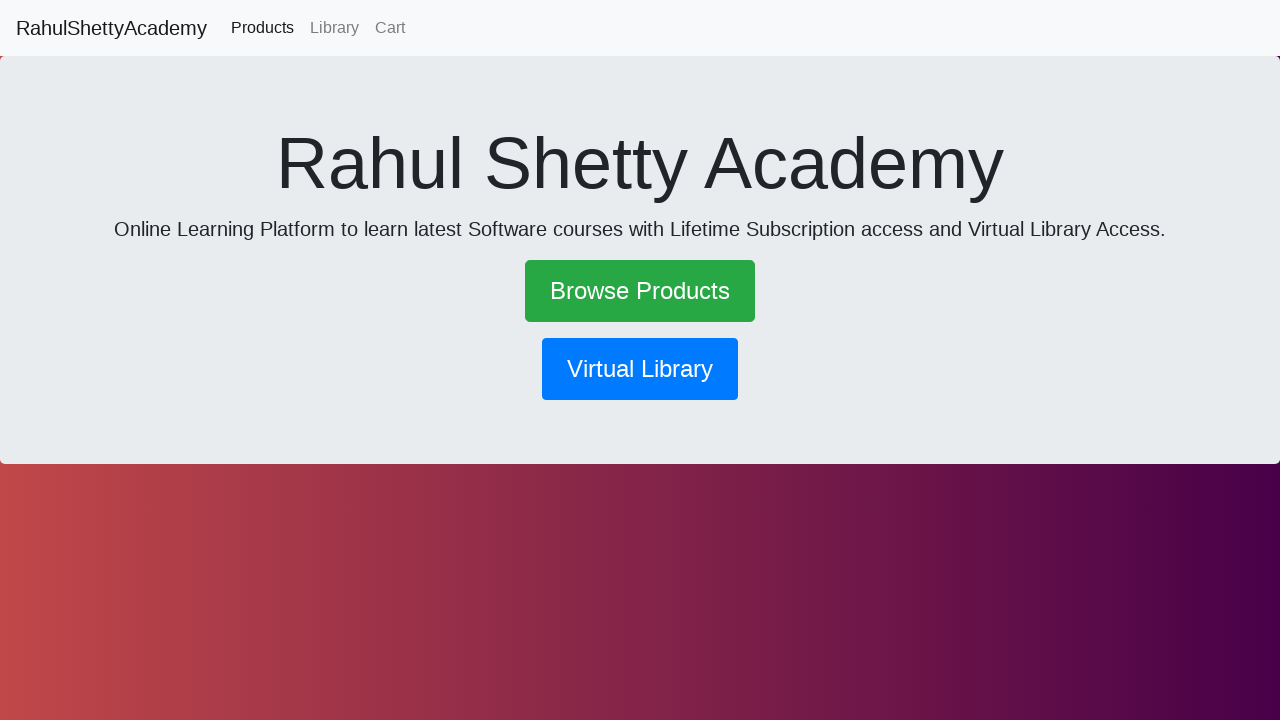

Set up network route handler to block requests containing 'GetBook' pattern
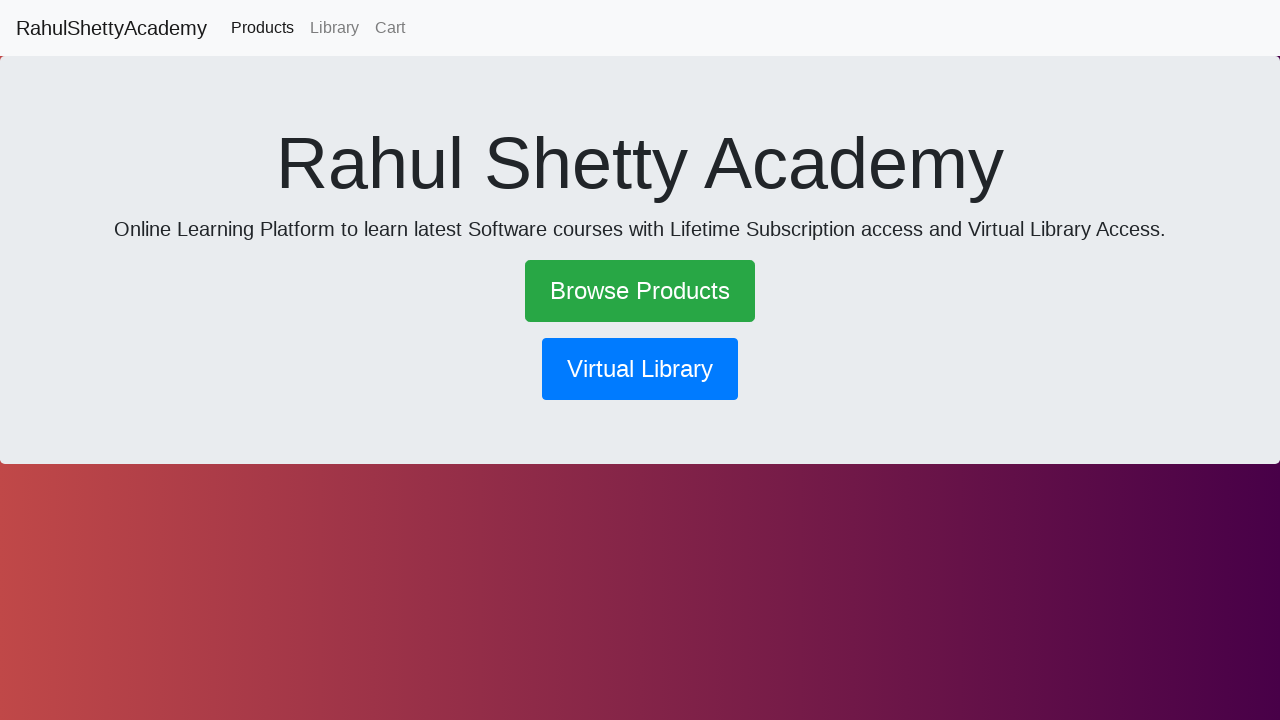

Clicked Virtual Library button at (640, 369) on xpath=//button[normalize-space()='Virtual Library']
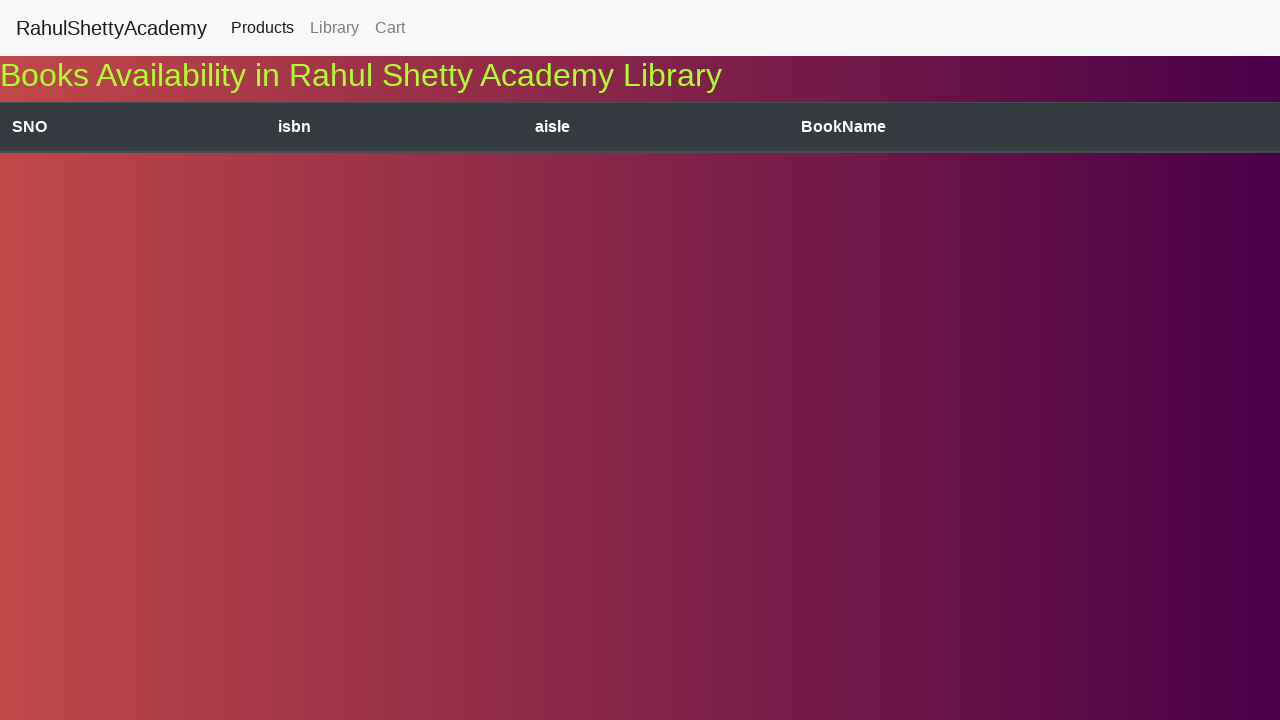

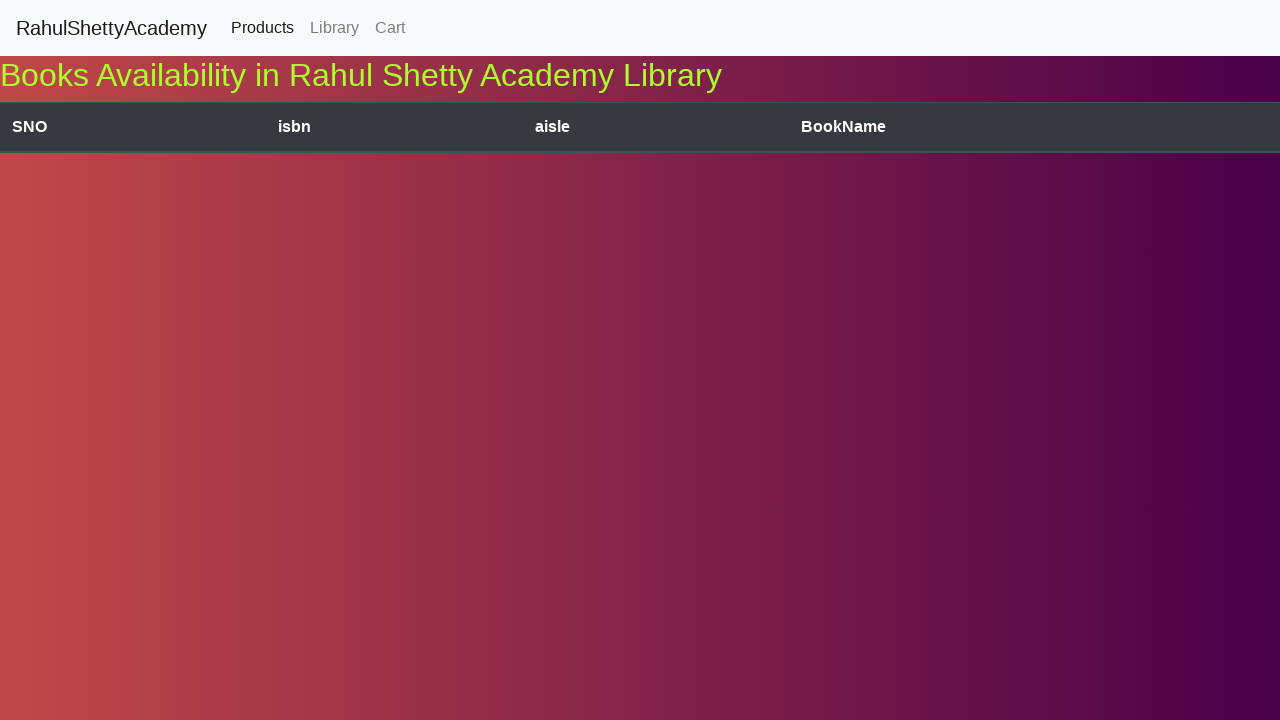